Tests dropdown selection functionality by selecting "Option 2" from a dropdown menu using the Select class

Starting URL: https://the-internet.herokuapp.com/dropdown

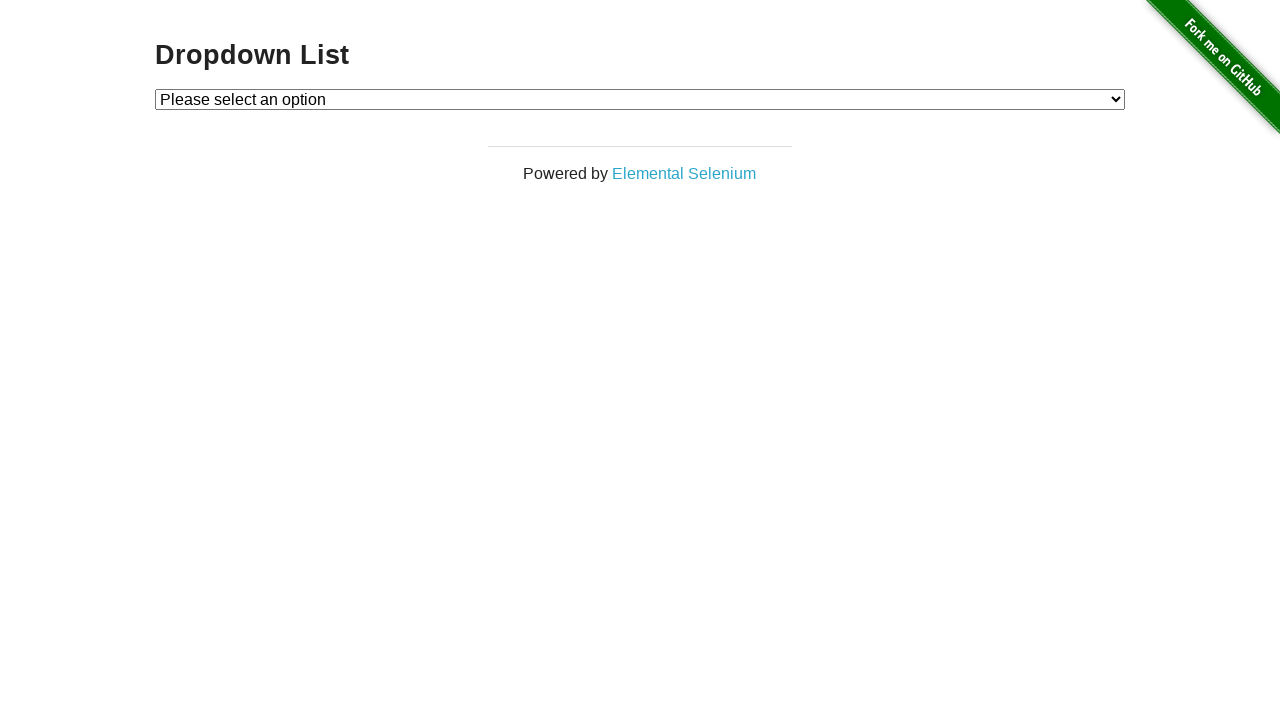

Selected 'Option 2' from dropdown menu on #dropdown
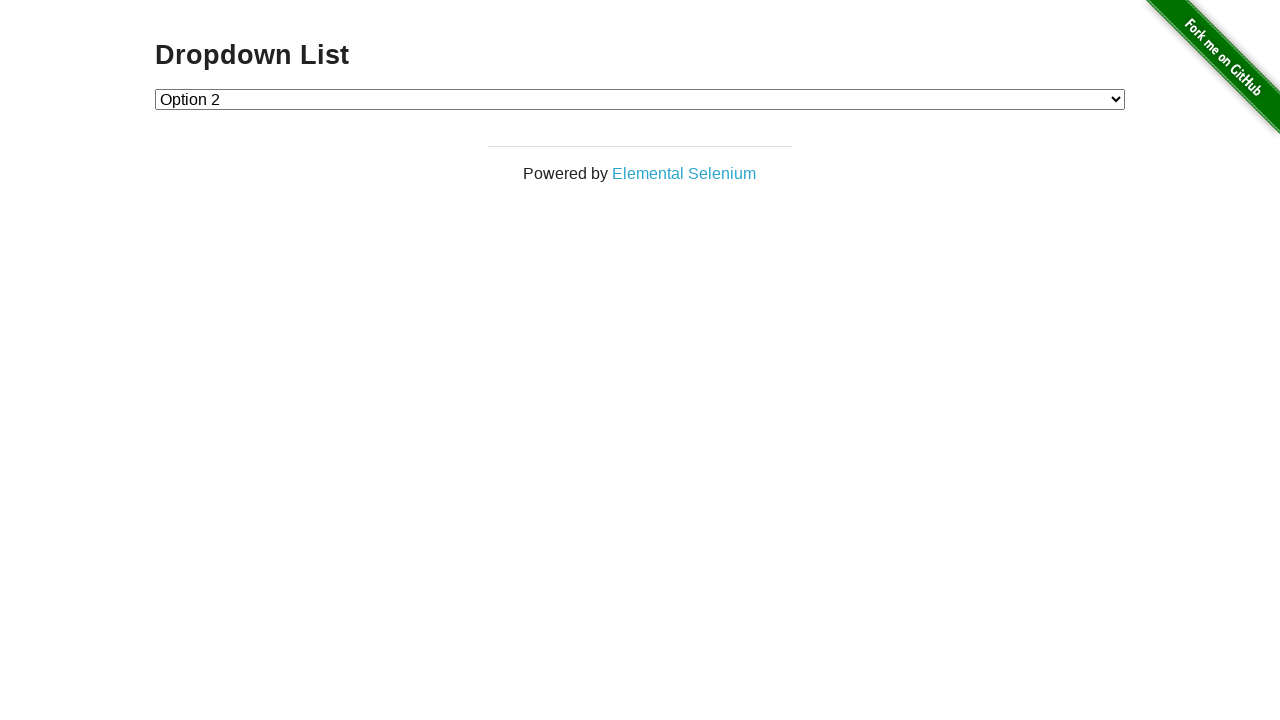

Verified that dropdown selection value is '2'
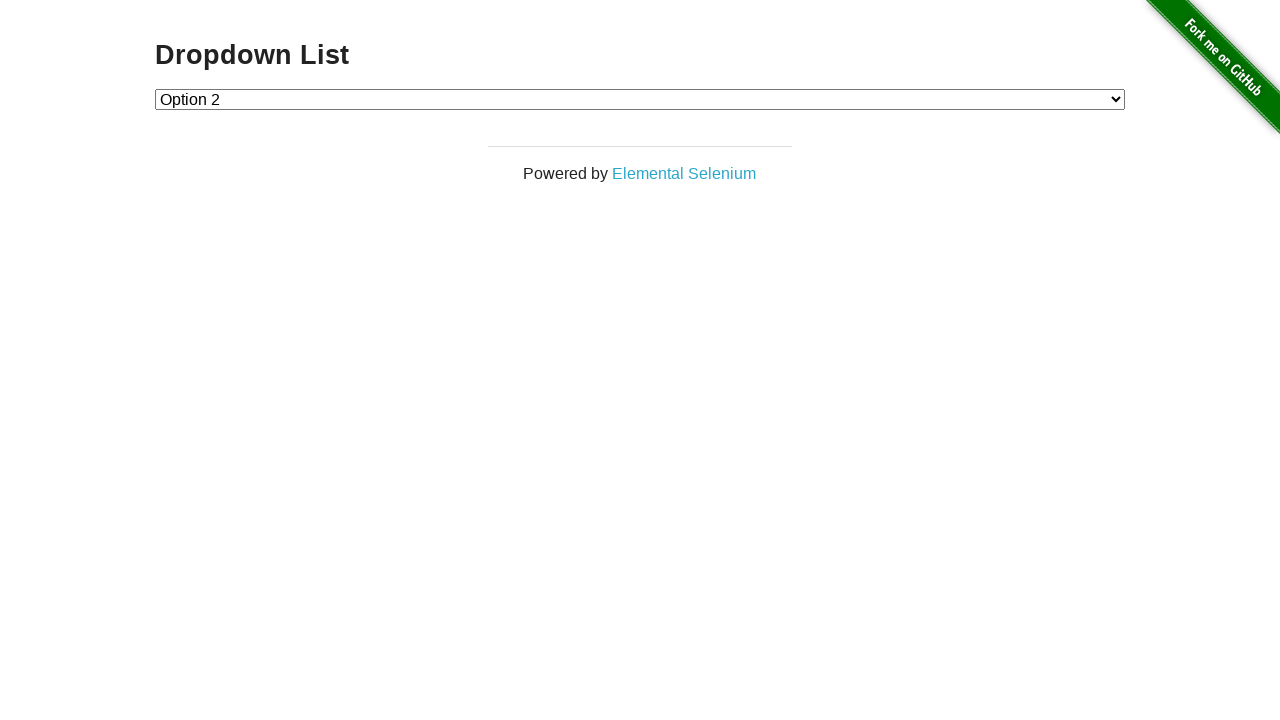

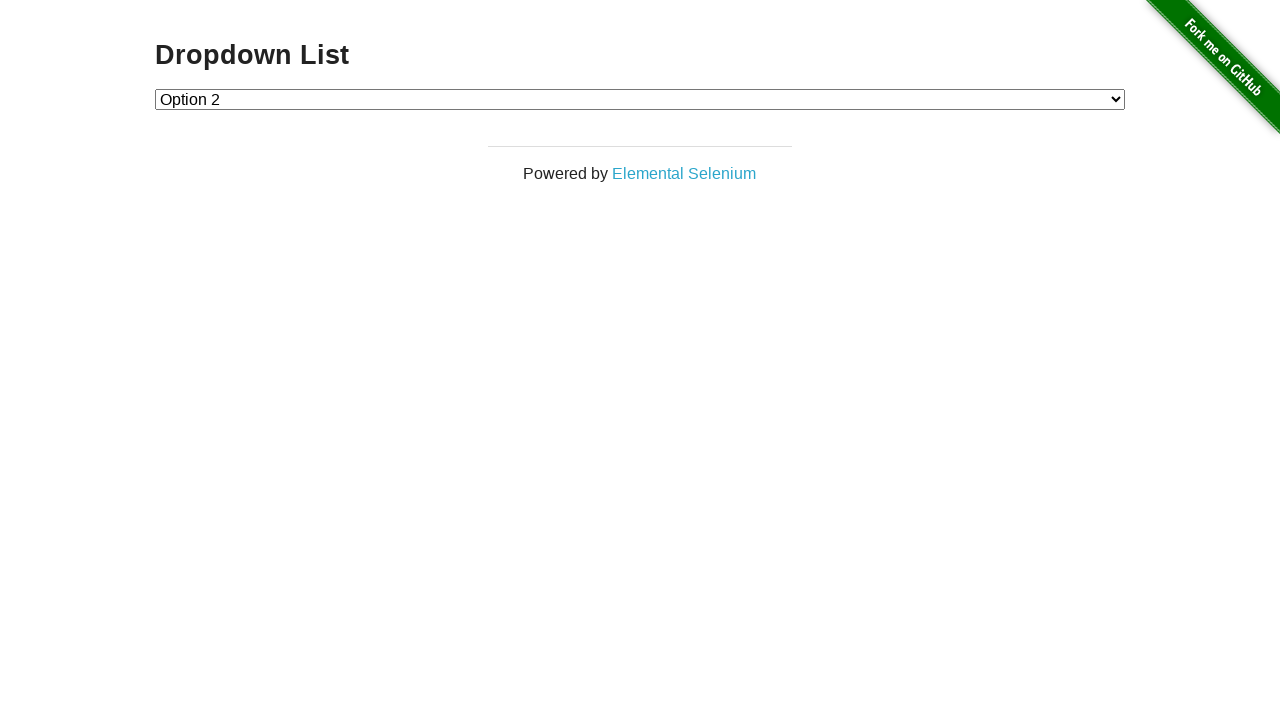